Tests mouse interactions on an autocomplete field by clicking, holding shift, typing text, and double-clicking to select the text

Starting URL: https://www.rahulshettyacademy.com/AutomationPractice

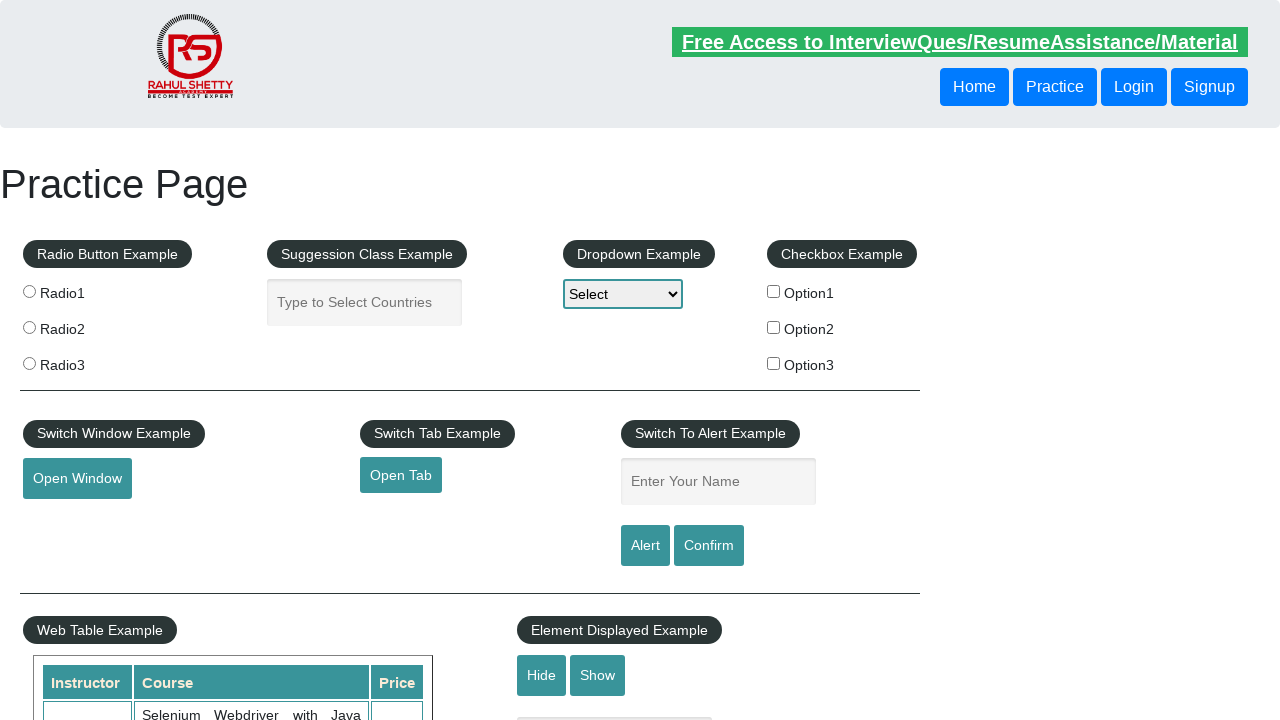

Clicked on the autocomplete field at (365, 302) on #autocomplete
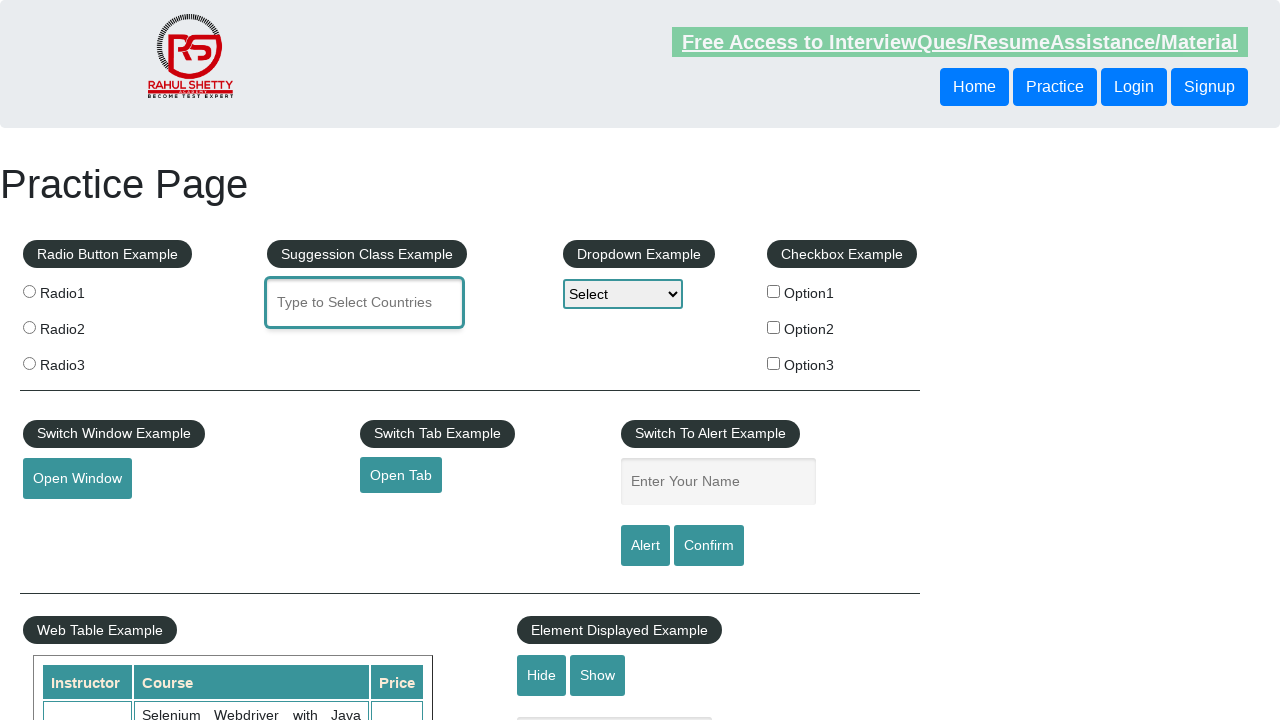

Typed 'INDIA' into the autocomplete field on #autocomplete
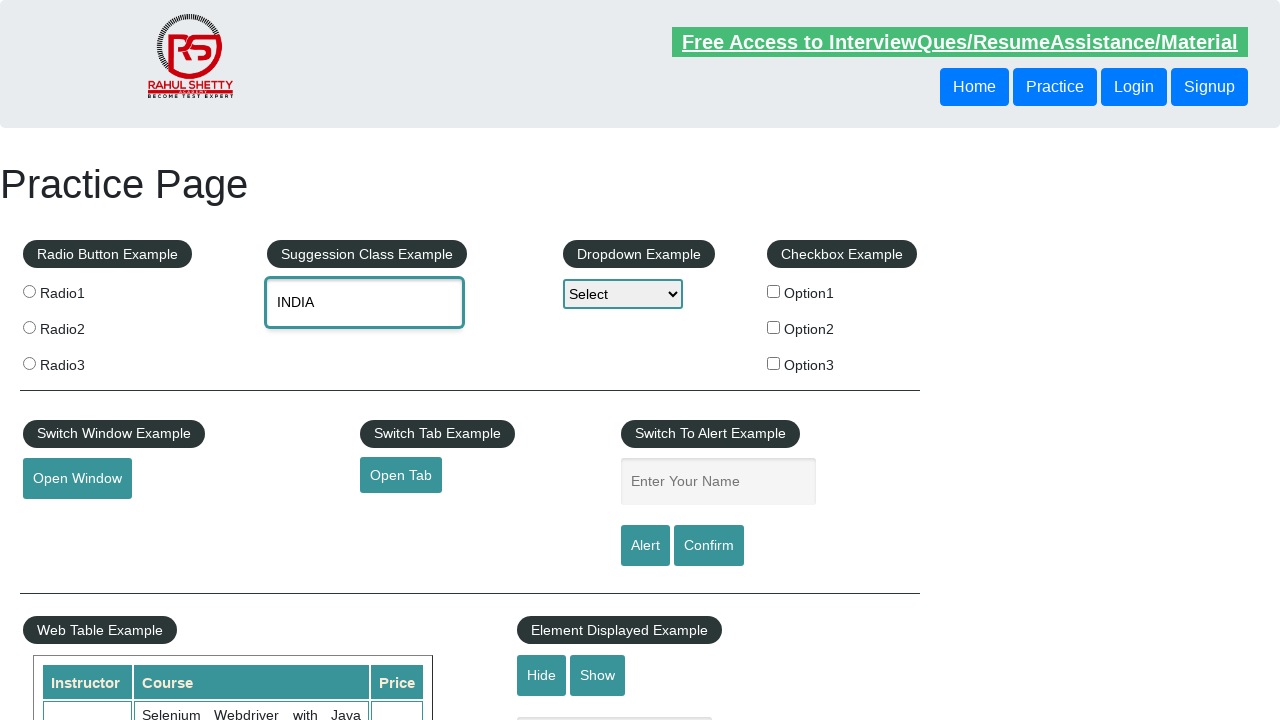

Double-clicked on the autocomplete field to select the text at (365, 302) on #autocomplete
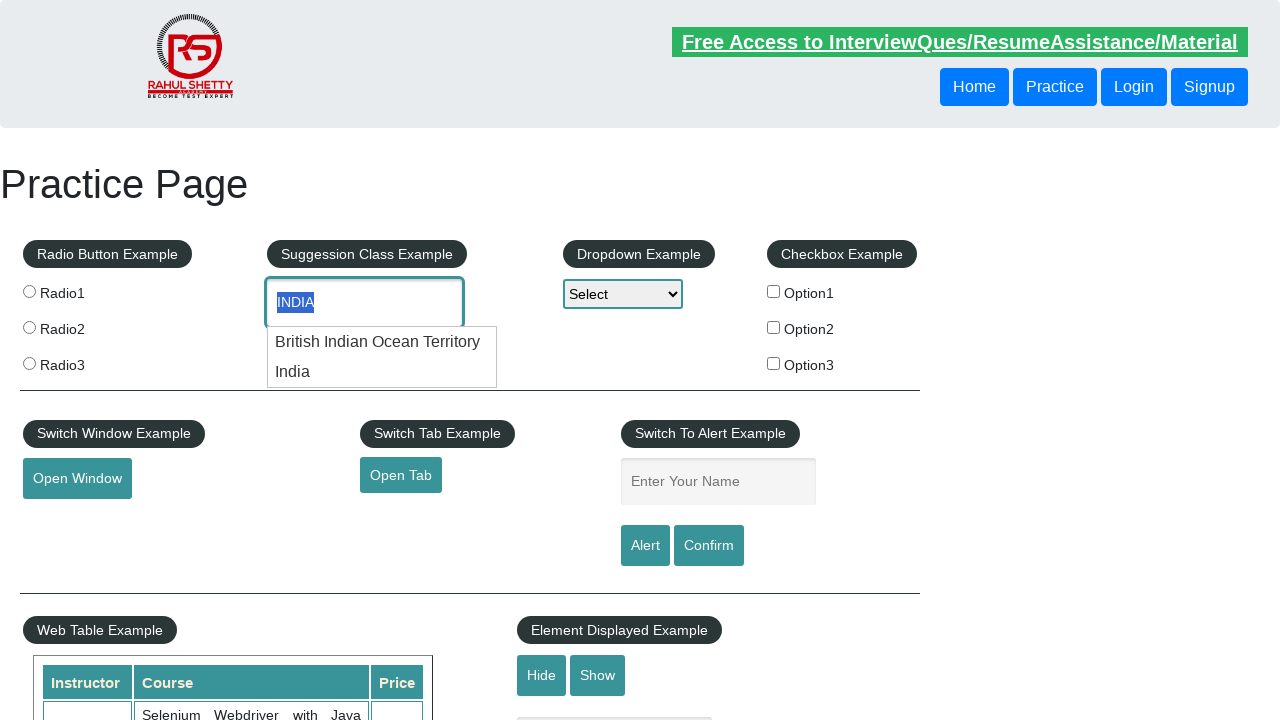

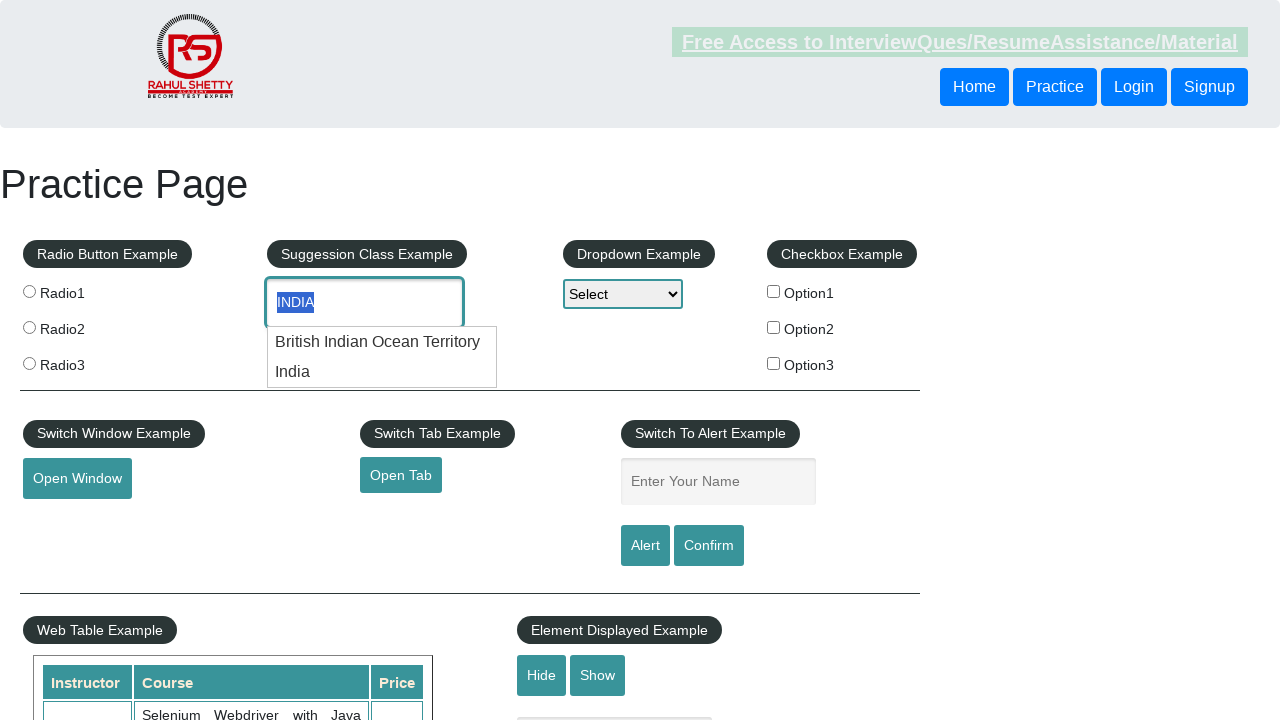